Tests that the browser back button works correctly with routing filters

Starting URL: https://demo.playwright.dev/todomvc

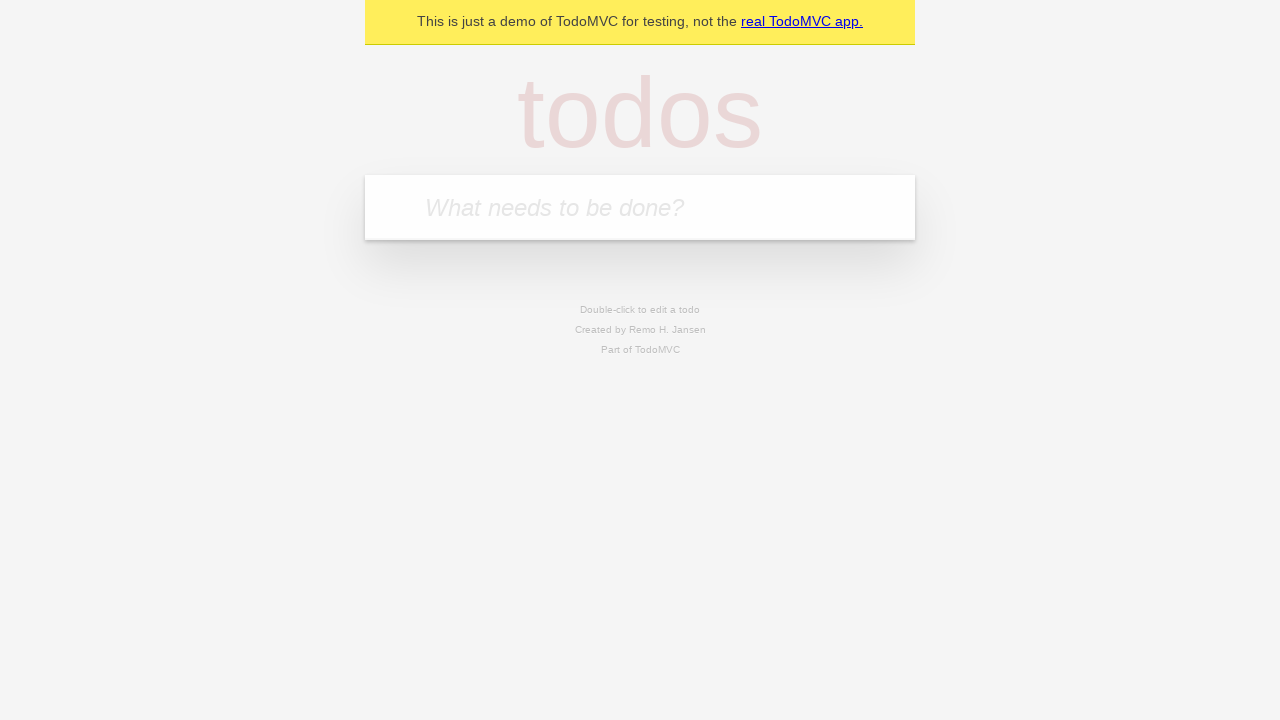

Filled todo input with 'buy some cheese' on internal:attr=[placeholder="What needs to be done?"i]
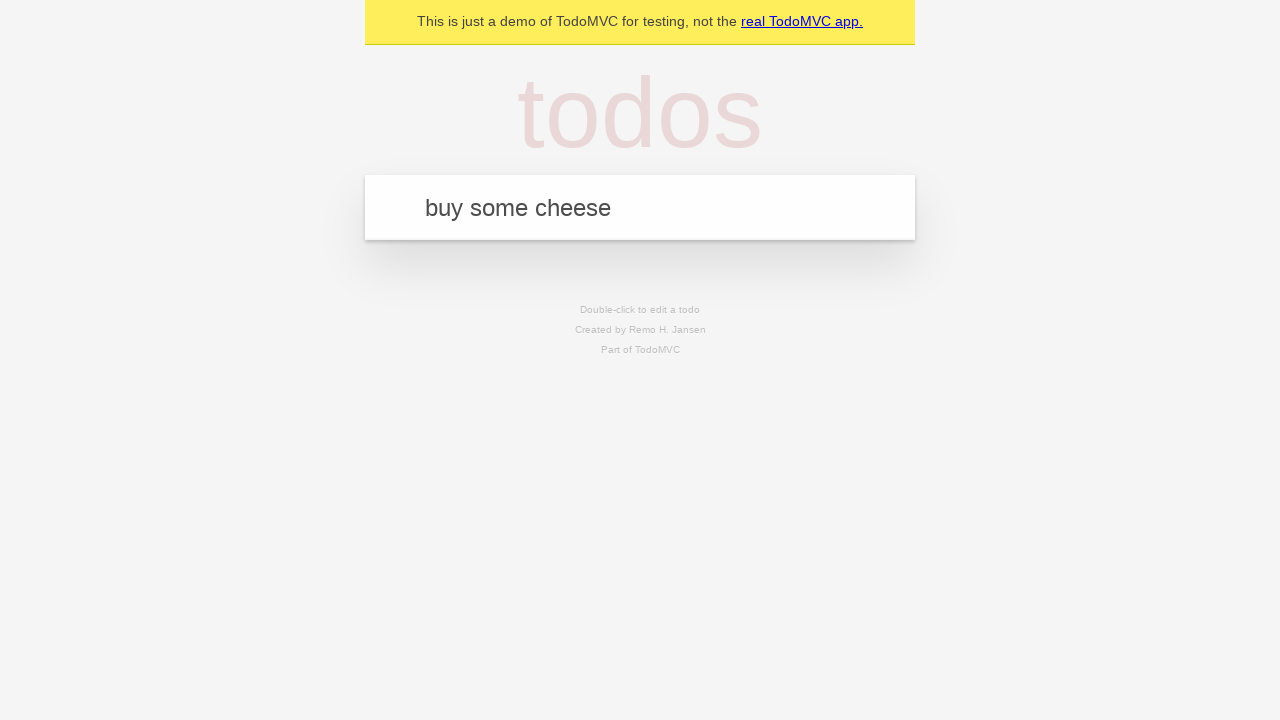

Pressed Enter to create todo 'buy some cheese' on internal:attr=[placeholder="What needs to be done?"i]
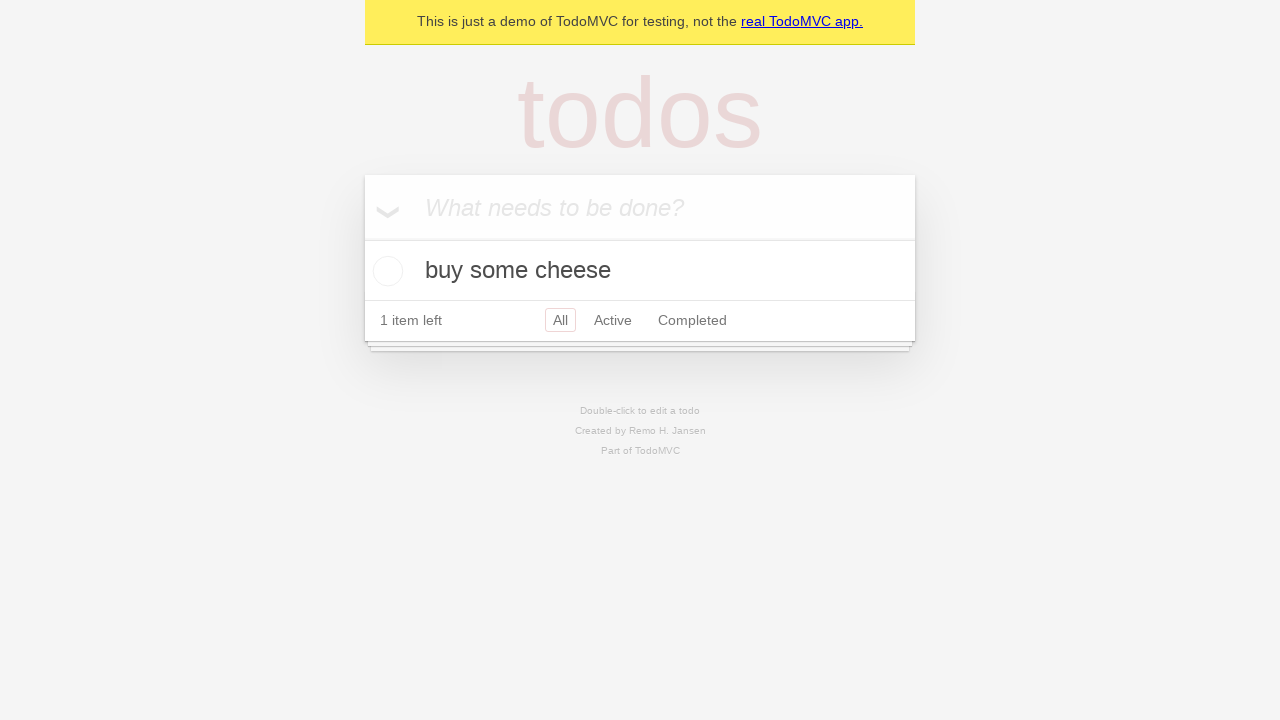

Filled todo input with 'feed the cat' on internal:attr=[placeholder="What needs to be done?"i]
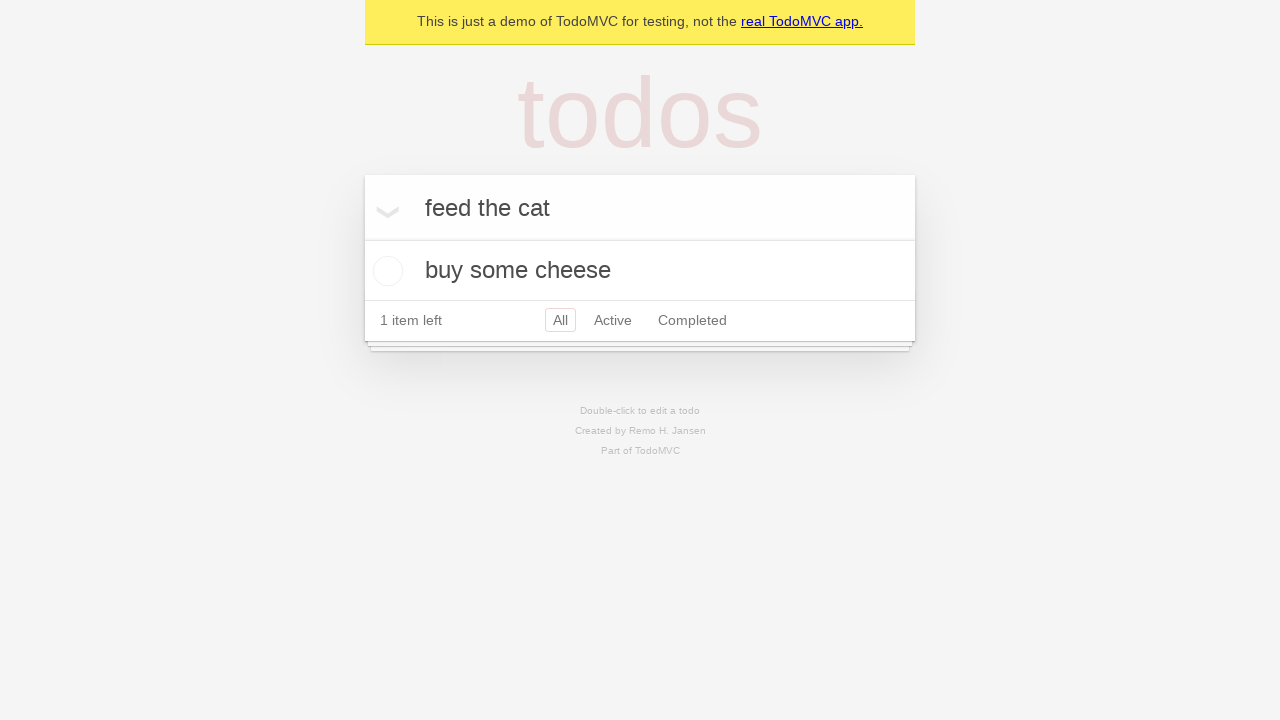

Pressed Enter to create todo 'feed the cat' on internal:attr=[placeholder="What needs to be done?"i]
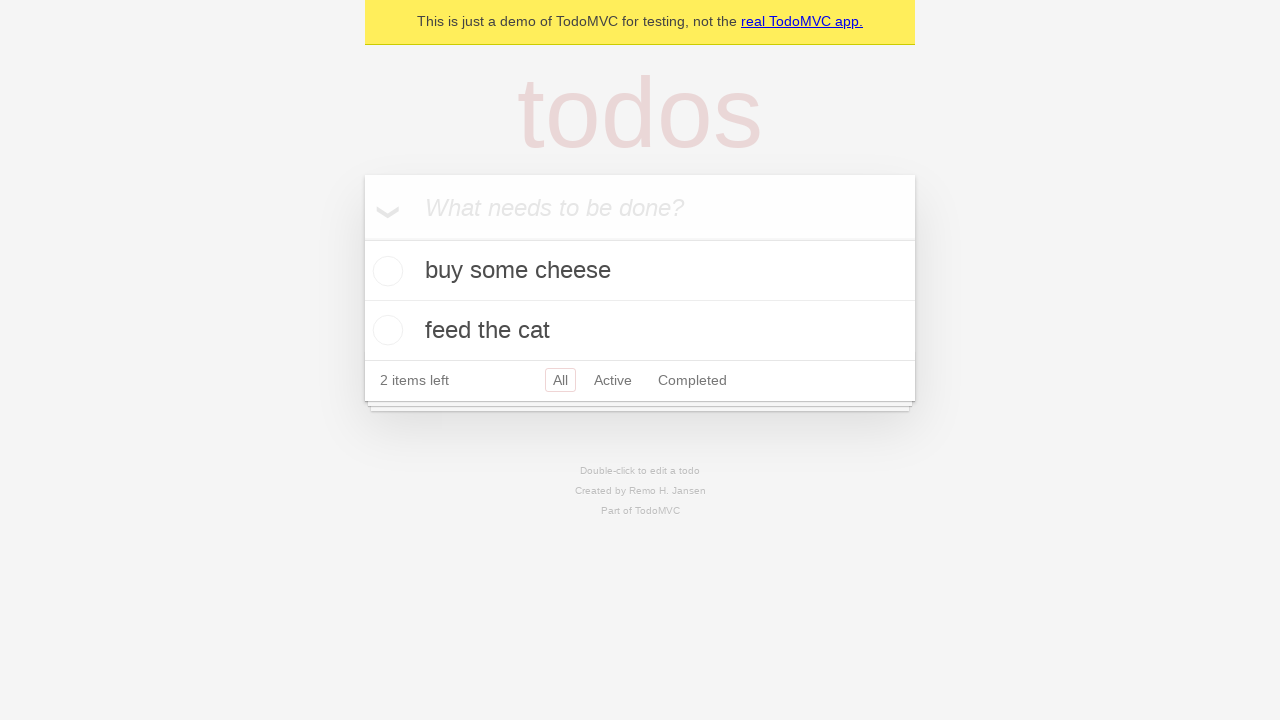

Filled todo input with 'book a doctors appointment' on internal:attr=[placeholder="What needs to be done?"i]
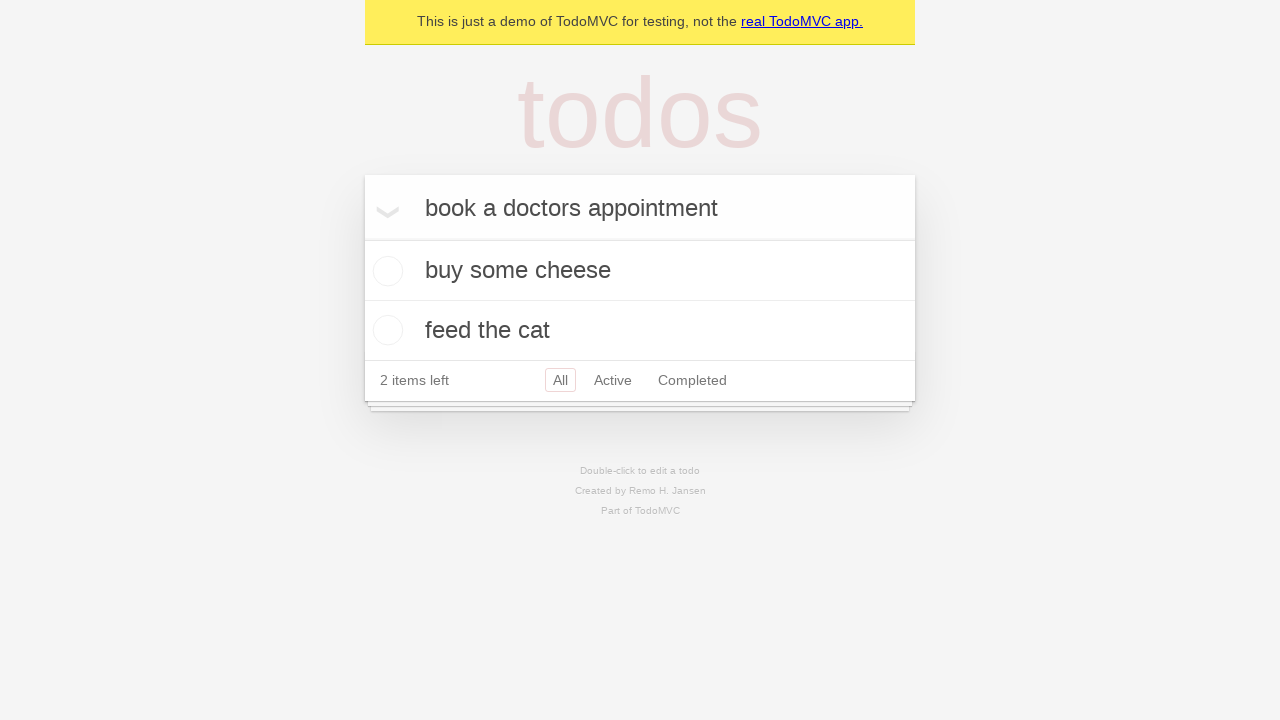

Pressed Enter to create todo 'book a doctors appointment' on internal:attr=[placeholder="What needs to be done?"i]
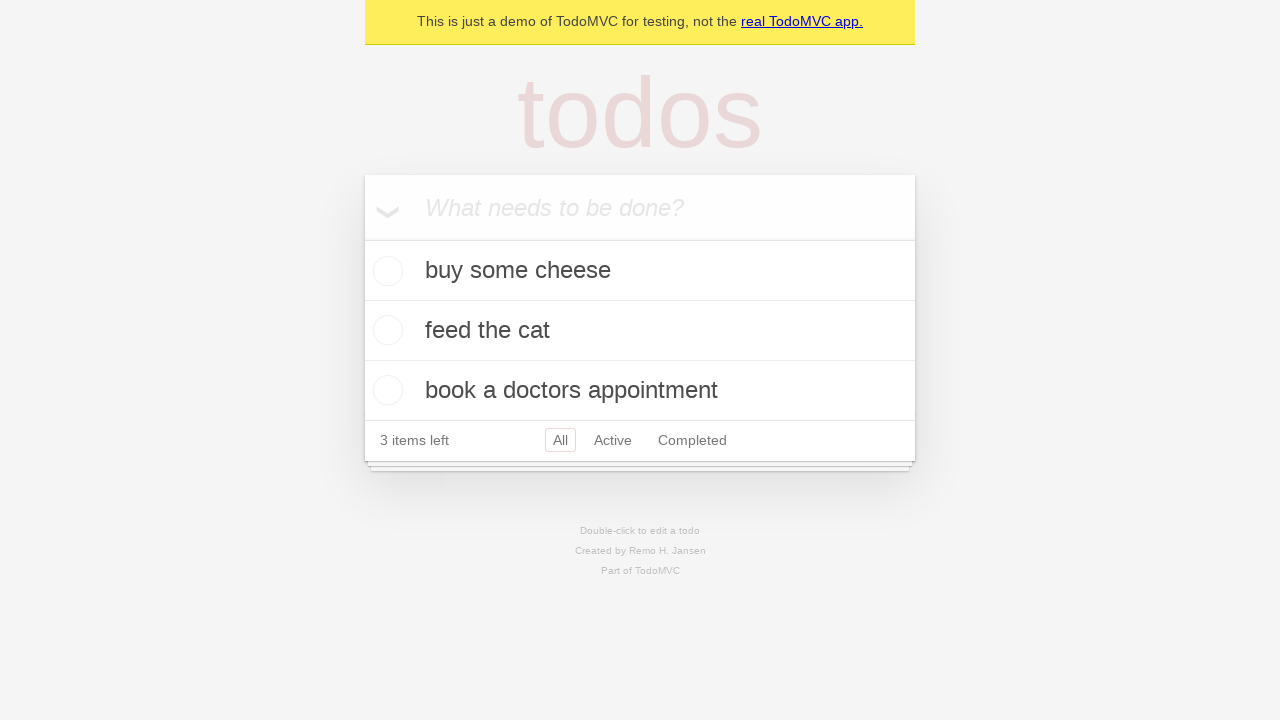

Waited for all 3 todo items to be created
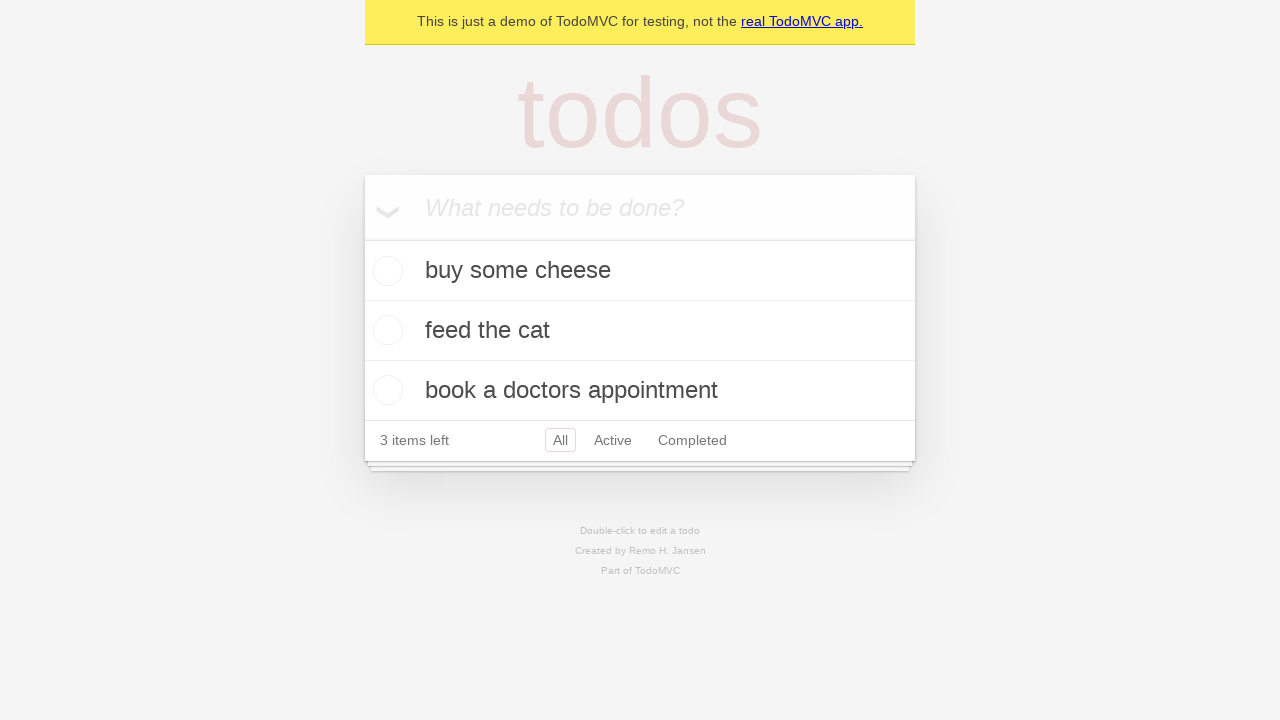

Checked the second todo item as completed at (385, 330) on internal:testid=[data-testid="todo-item"s] >> nth=1 >> internal:role=checkbox
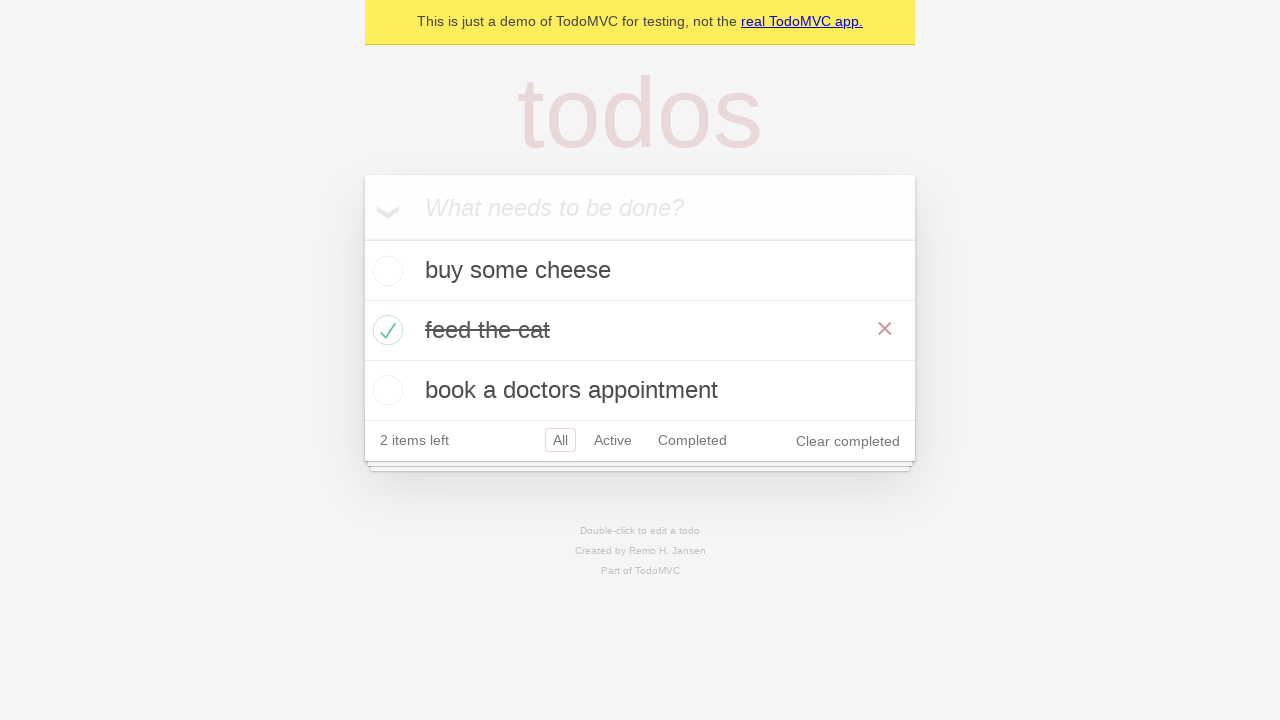

Clicked 'All' filter link at (560, 440) on internal:role=link[name="All"i]
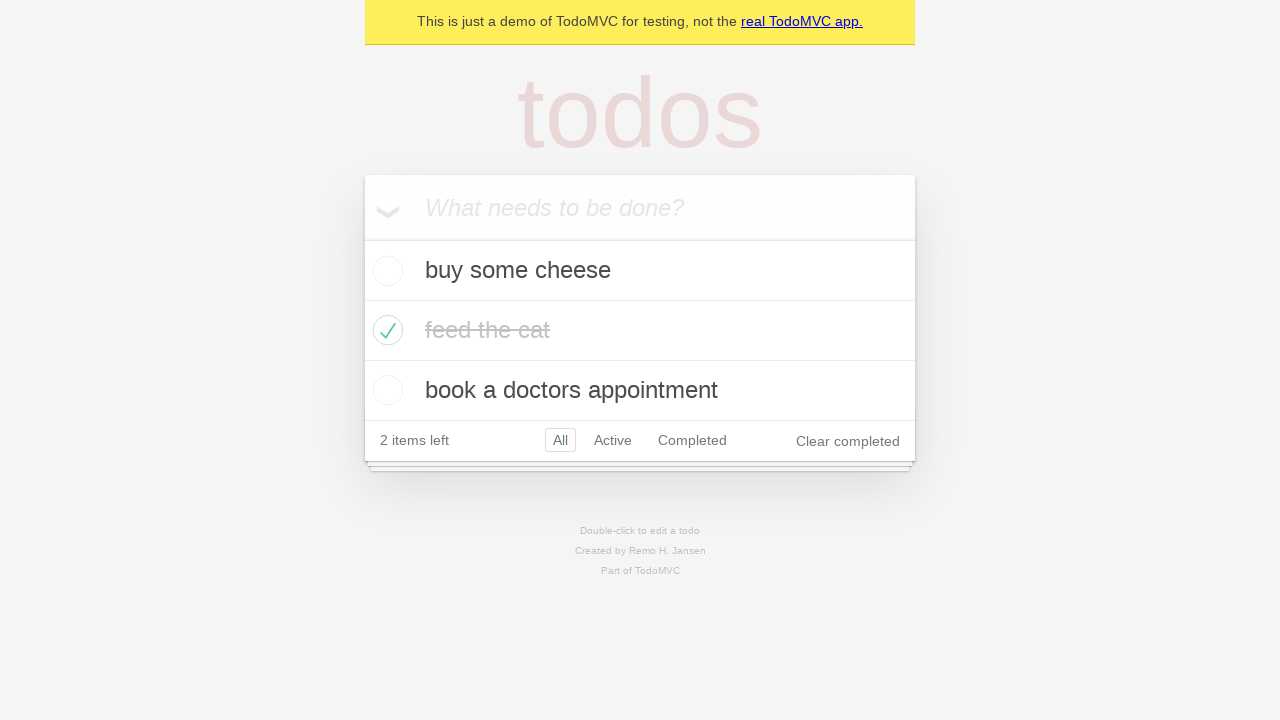

Clicked 'Active' filter link at (613, 440) on internal:role=link[name="Active"i]
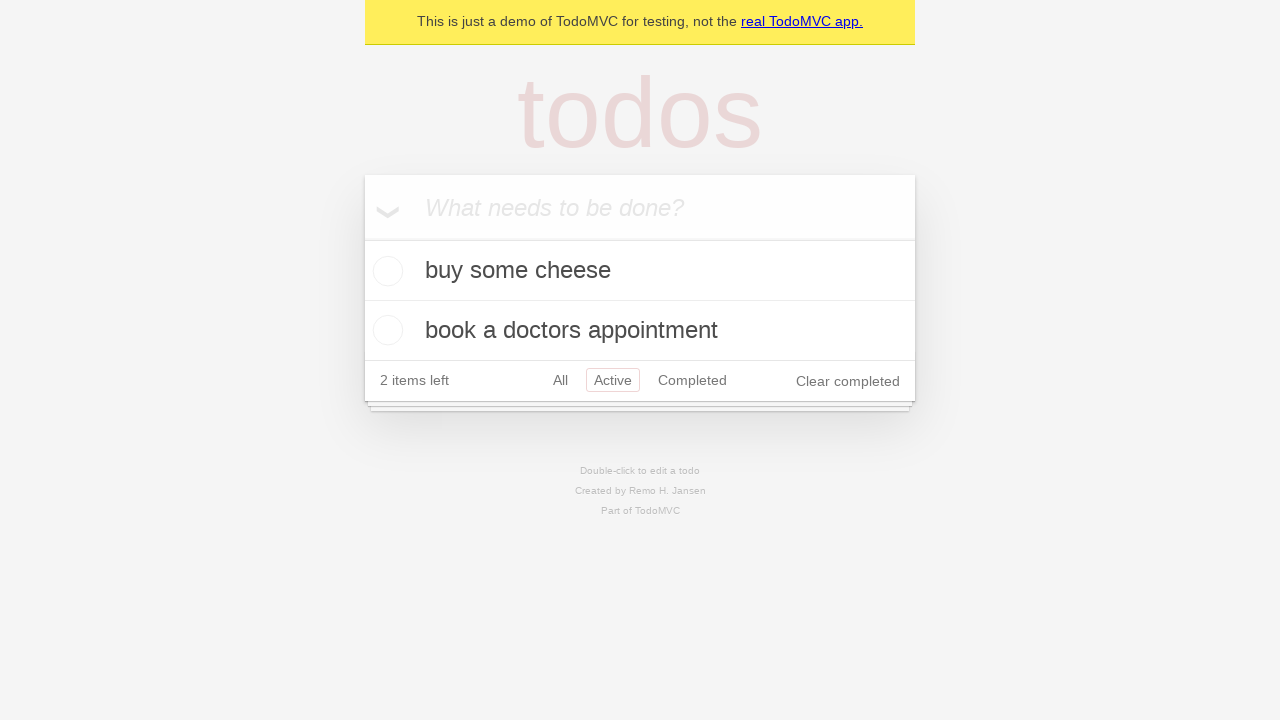

Clicked 'Completed' filter link at (692, 380) on internal:role=link[name="Completed"i]
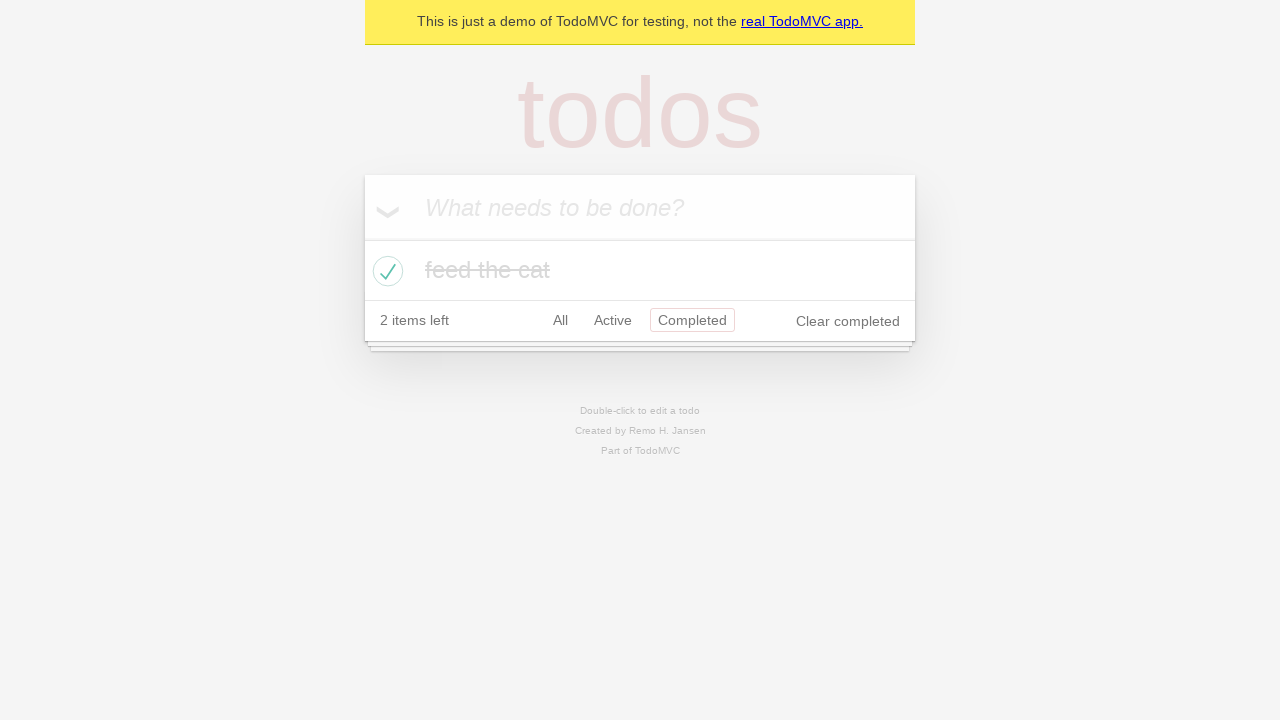

Navigated back to 'Active' filter
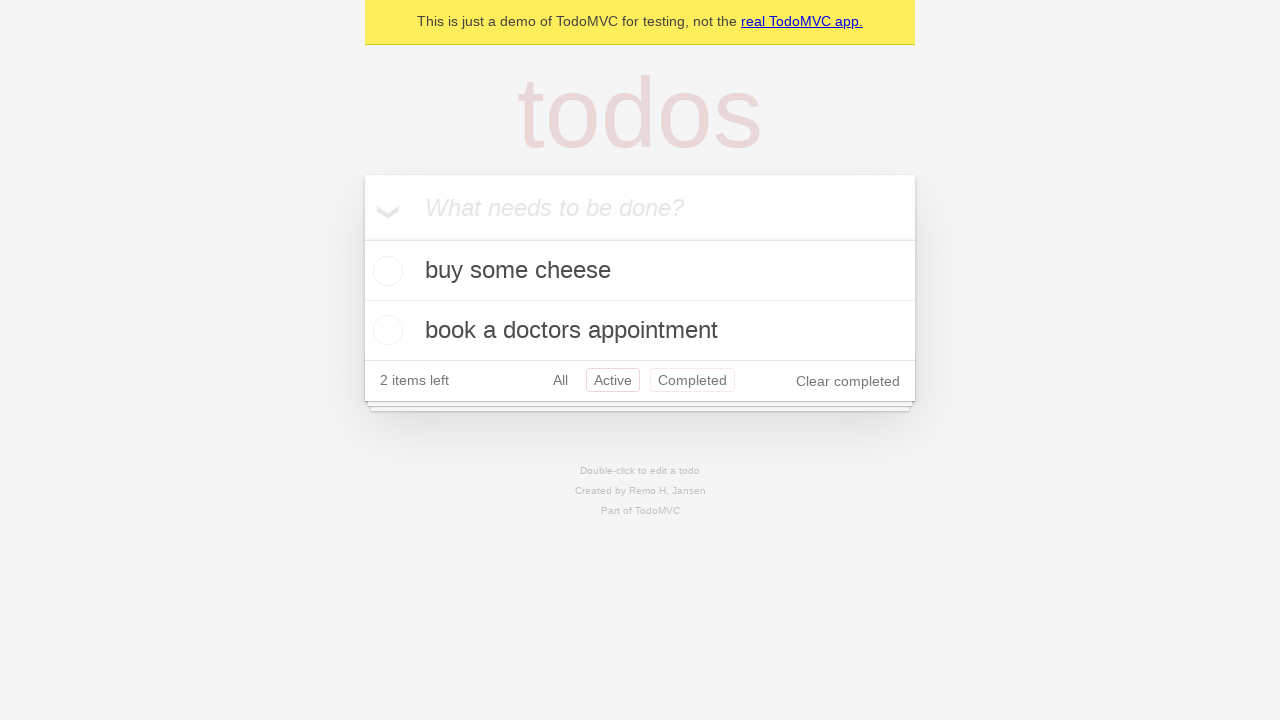

Navigated back to 'All' filter using browser back button
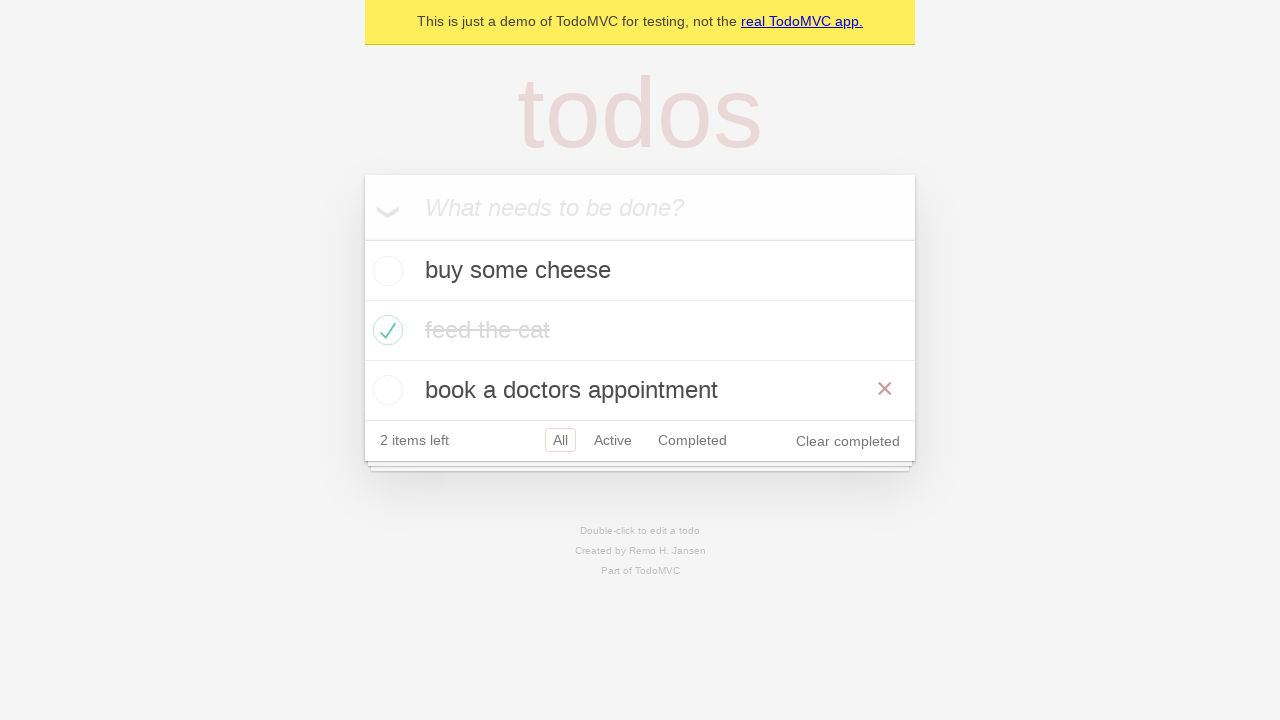

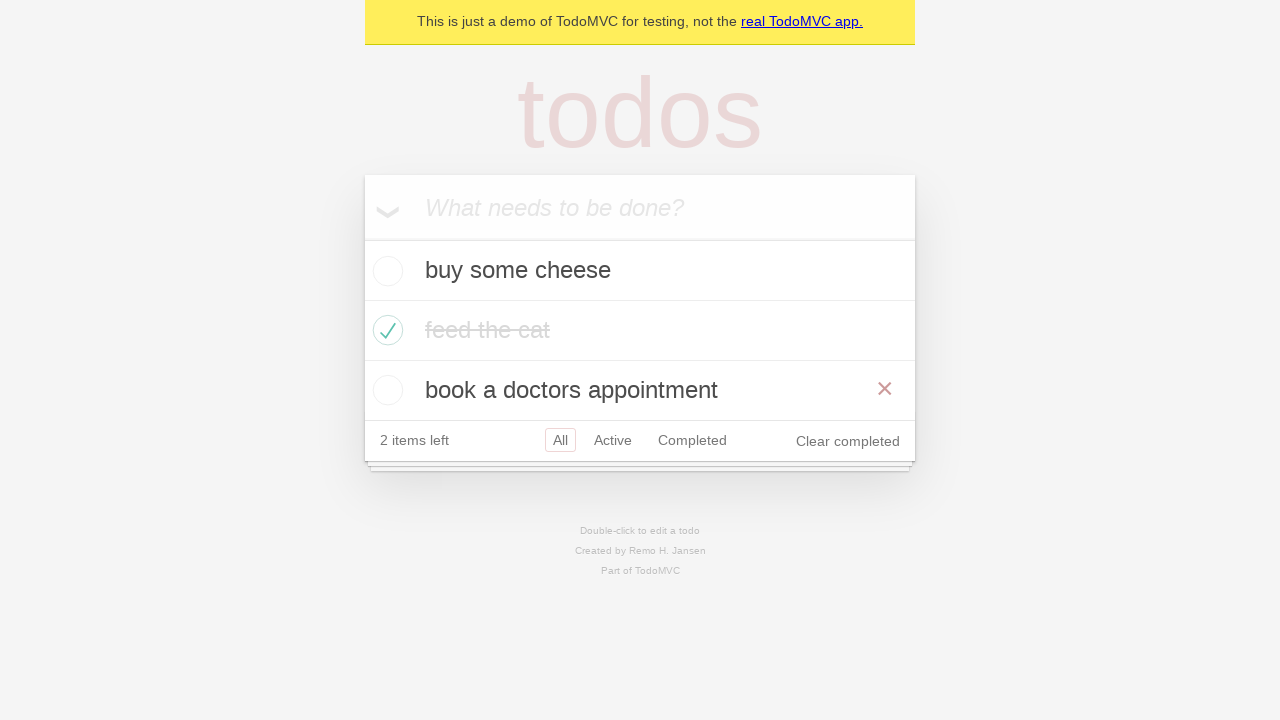